Tests registration form with invalid email format to verify email validation error messages

Starting URL: https://alada.vn/tai-khoan/dang-ky.html

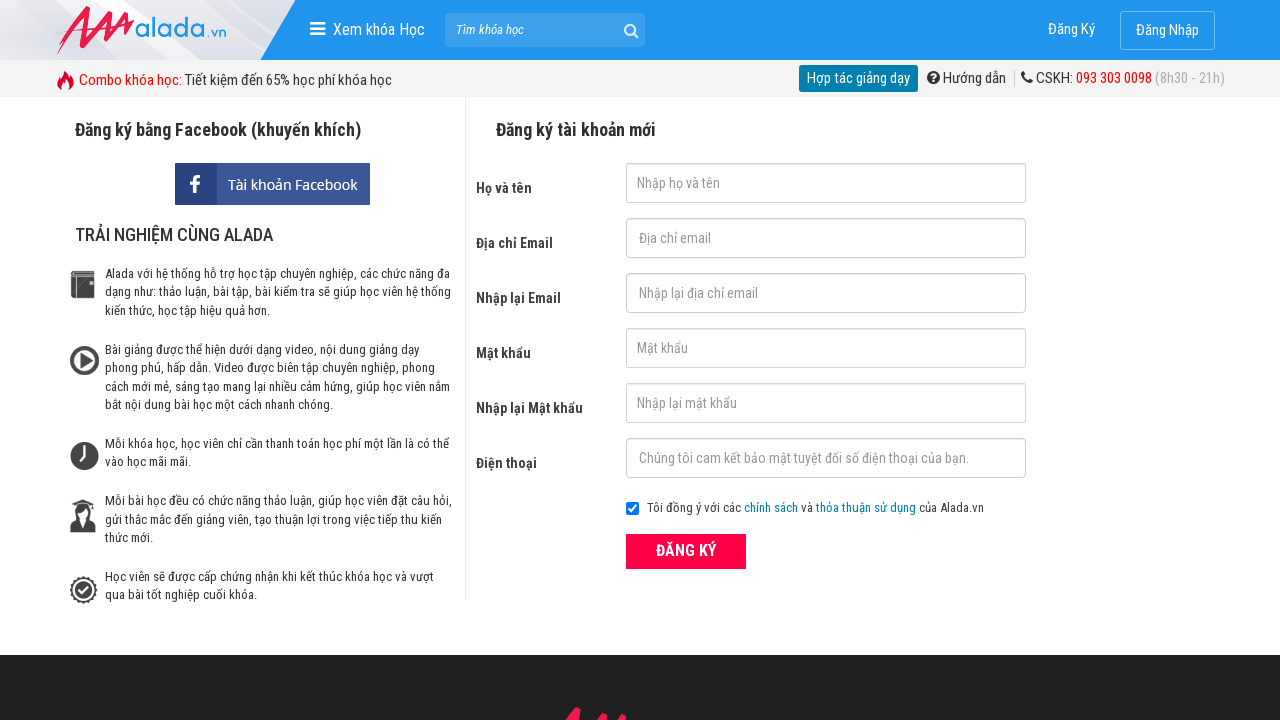

Filled first name field with 'Ngoc Anh' on #txtFirstname
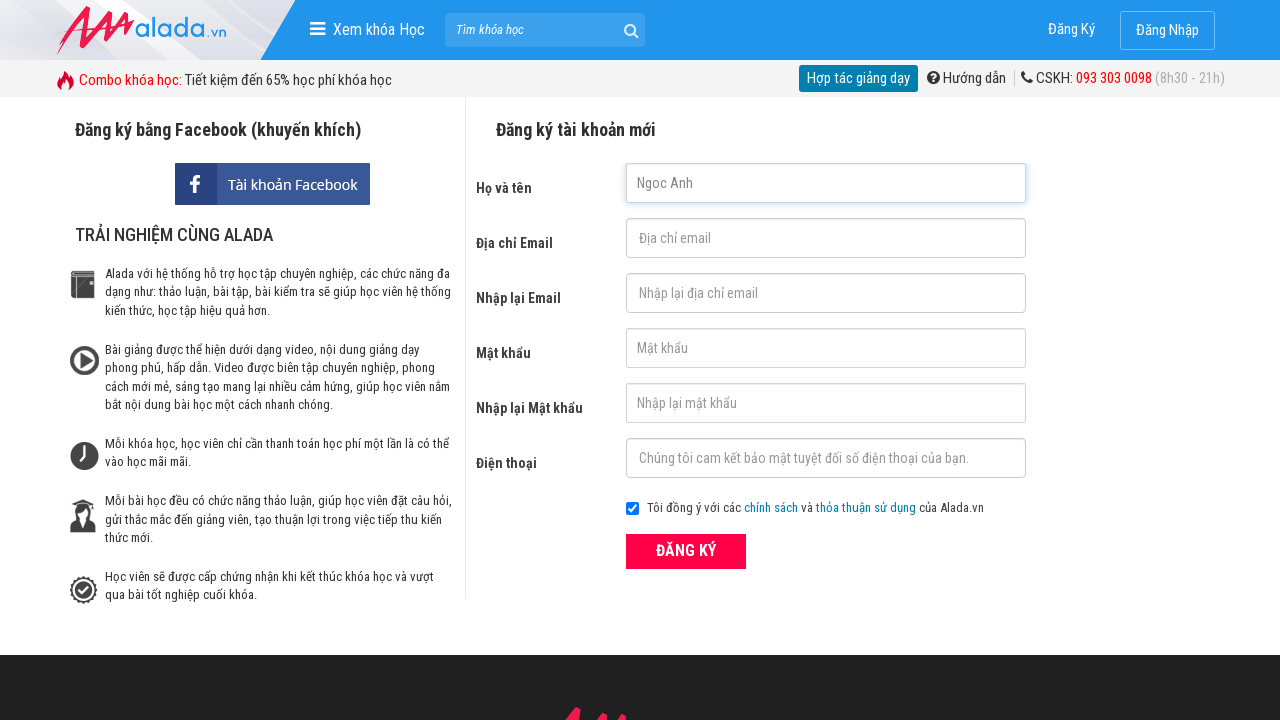

Filled email field with invalid email 'anh@123#' on #txtEmail
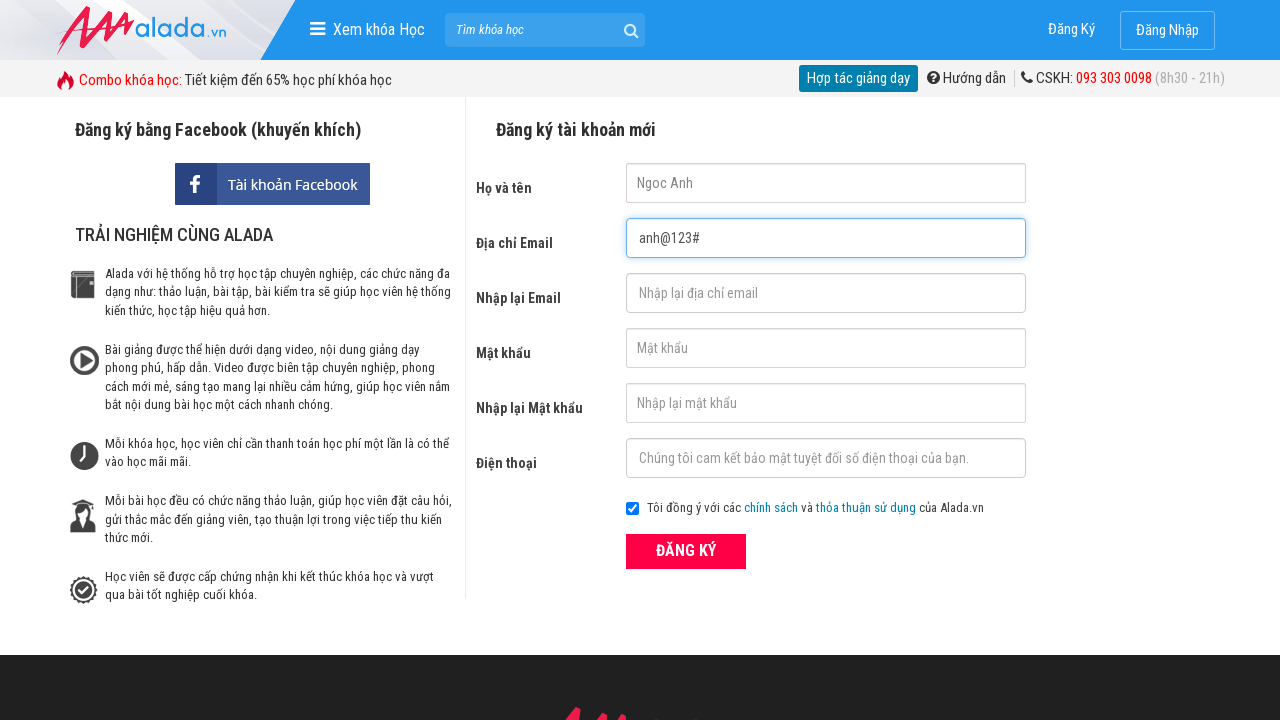

Filled confirm email field with 'anh@123#' on #txtCEmail
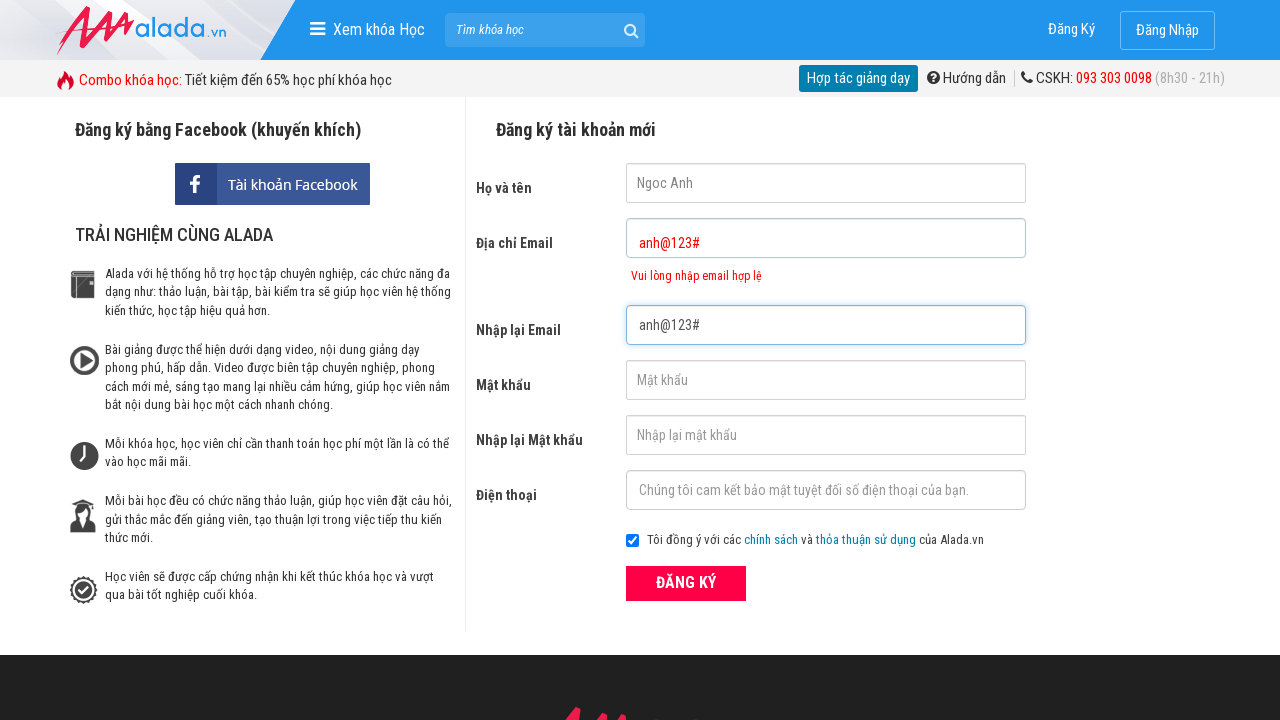

Filled password field with 'anh@12345' on #txtPassword
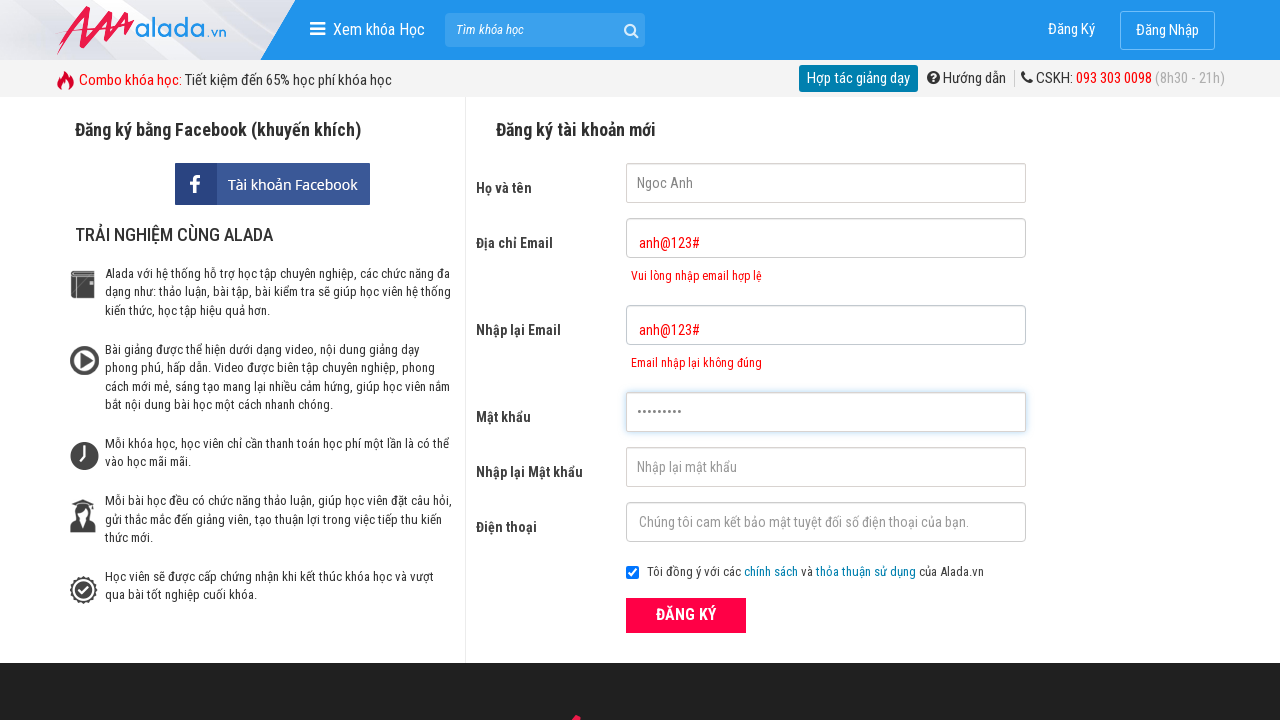

Filled confirm password field with 'anh@12345' on #txtCPassword
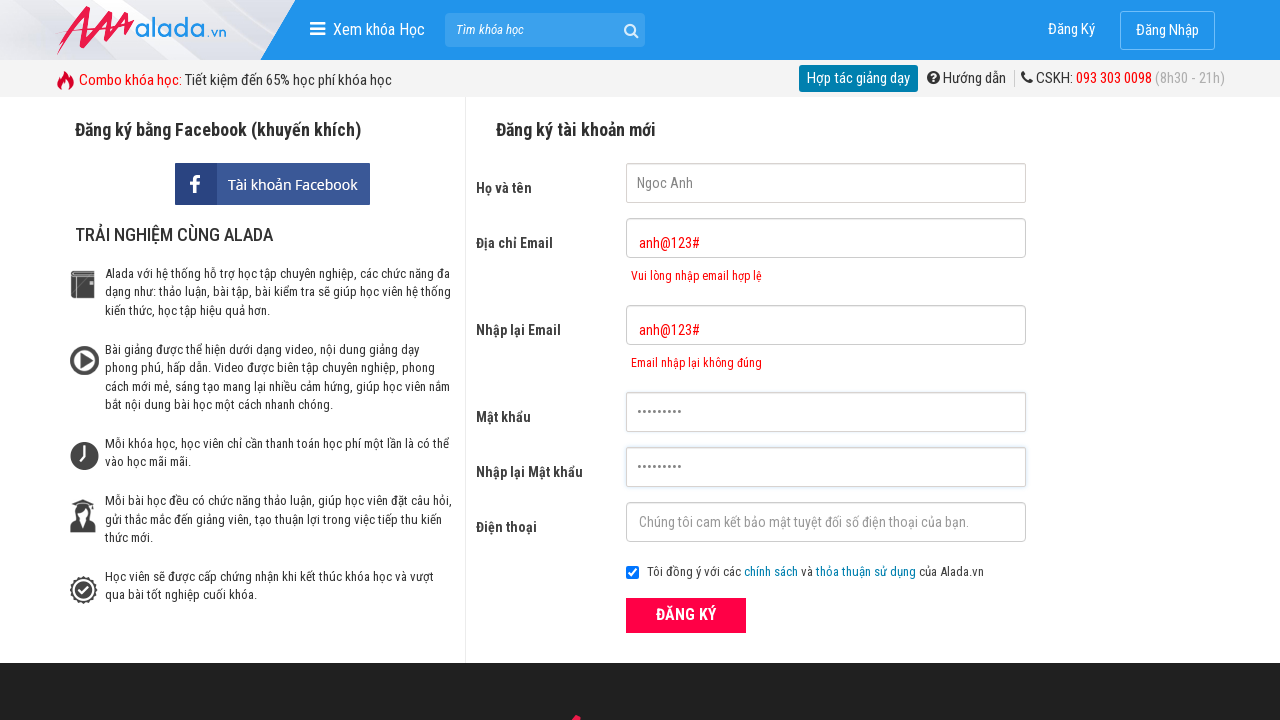

Filled phone number field with '0372371927' on #txtPhone
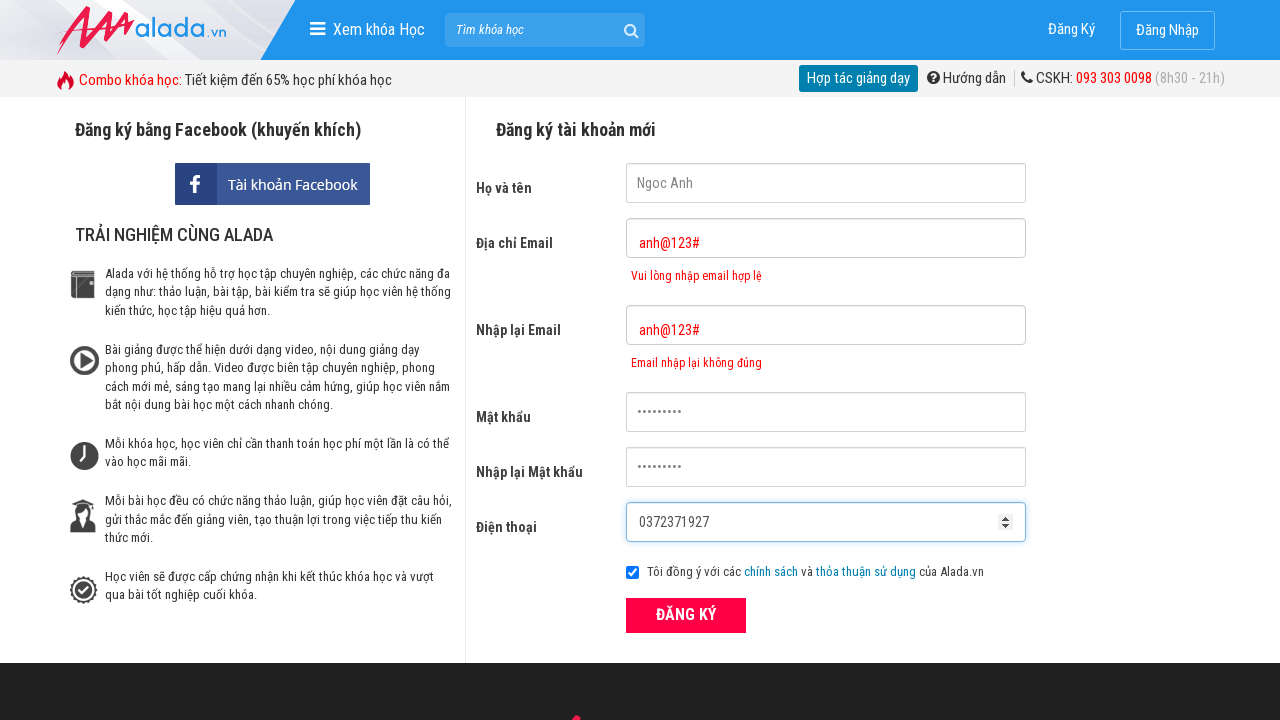

Clicked submit button to register at (686, 615) on button[type='submit']
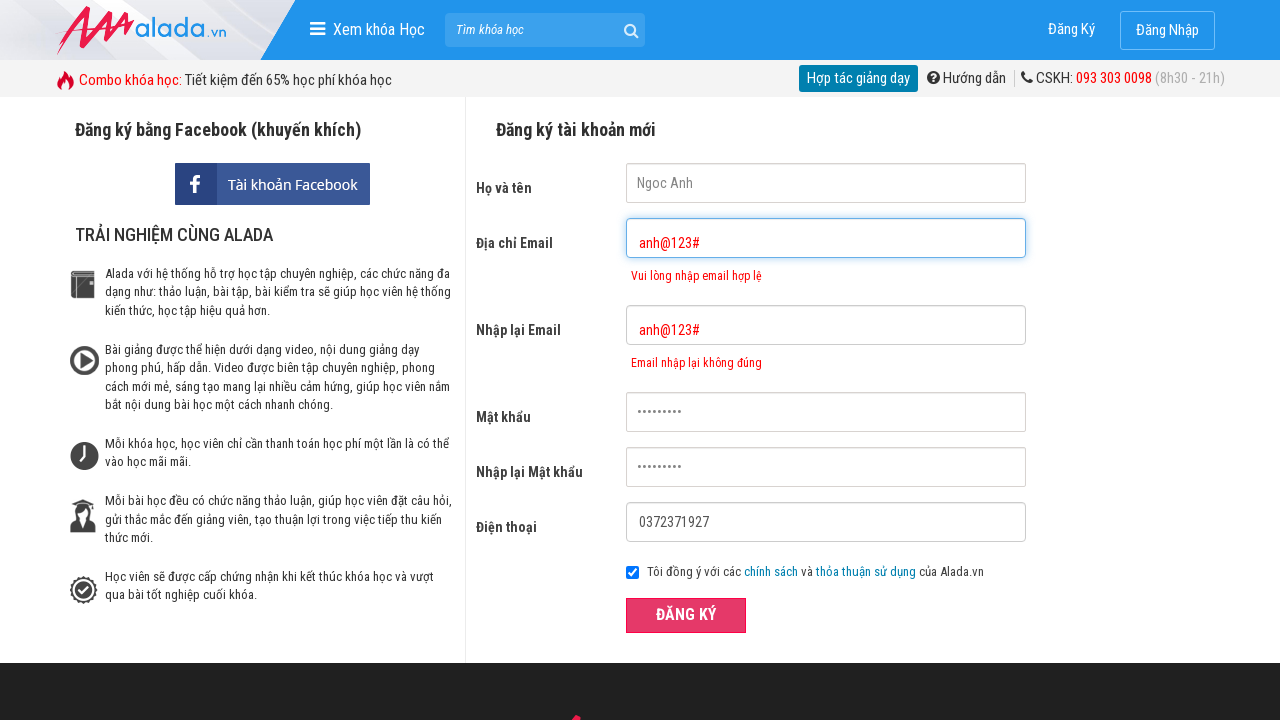

Email validation error message appeared
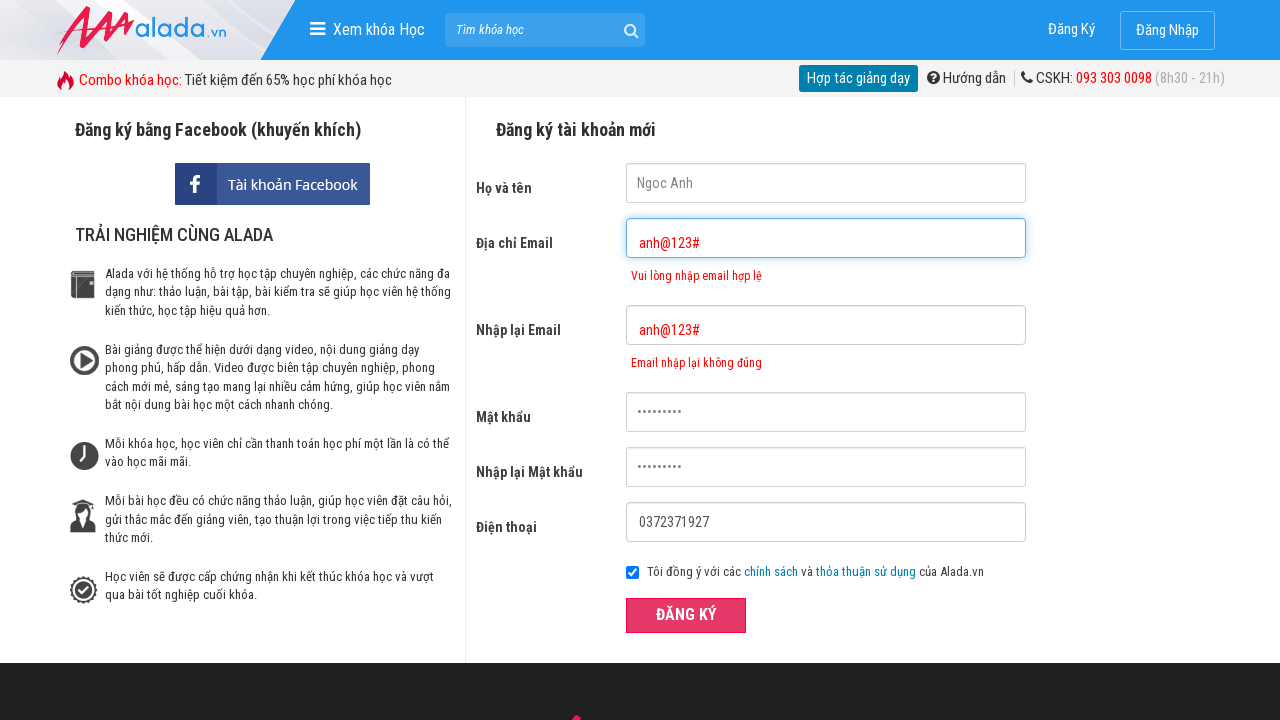

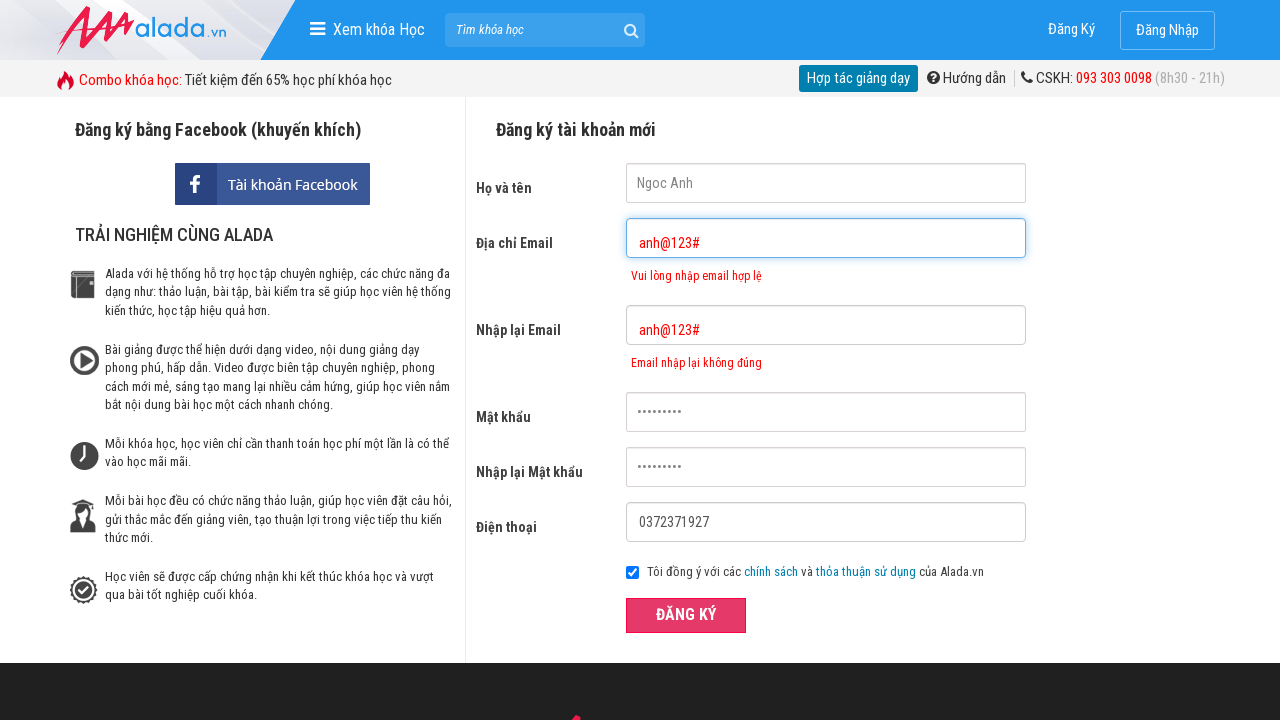